Tests dynamic loading with 6 second implicit wait, which is greater than required time

Starting URL: https://automationfc.github.io/dynamic-loading/

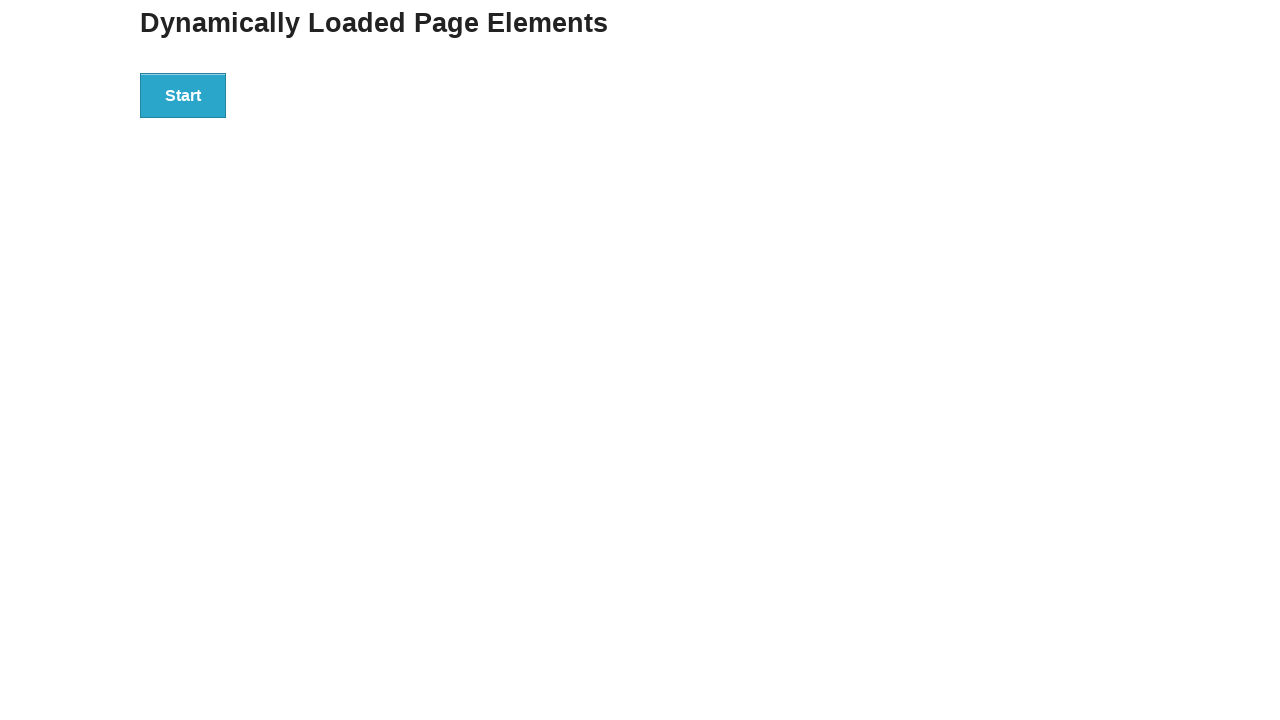

Clicked start button to trigger dynamic loading at (183, 95) on div#start>button
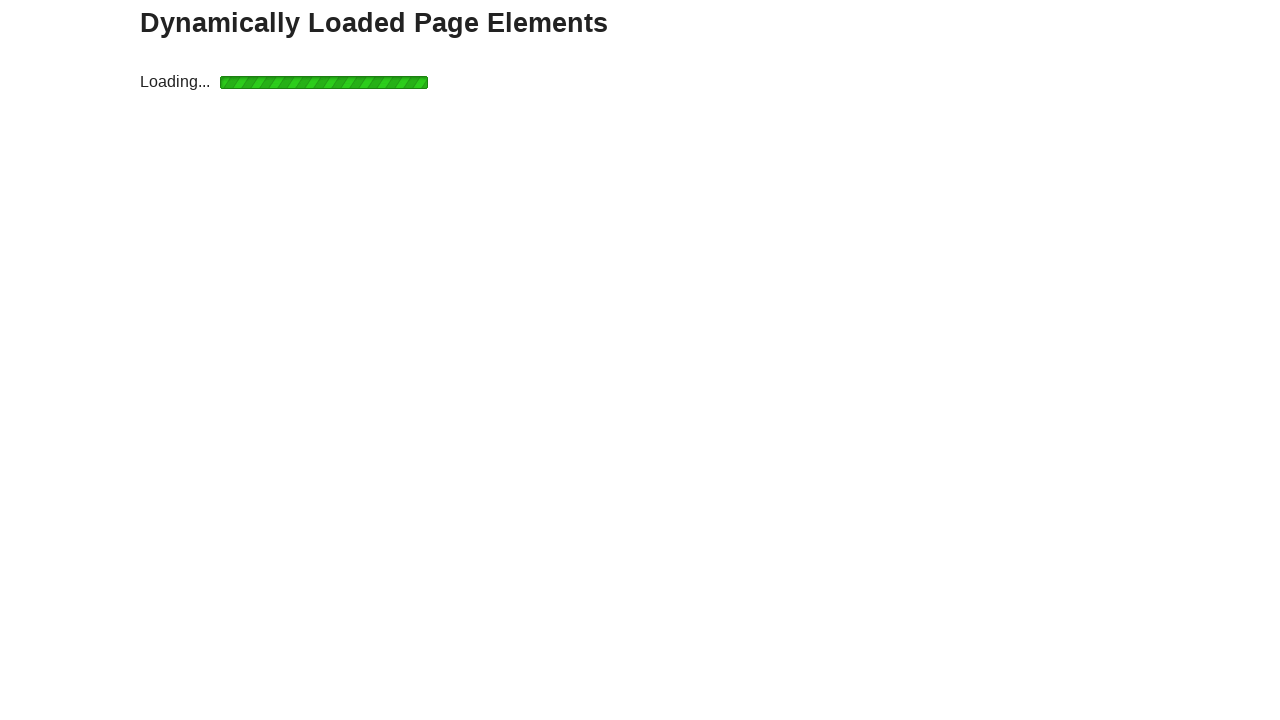

Waited for finish element with 6 second implicit wait (greater than required time)
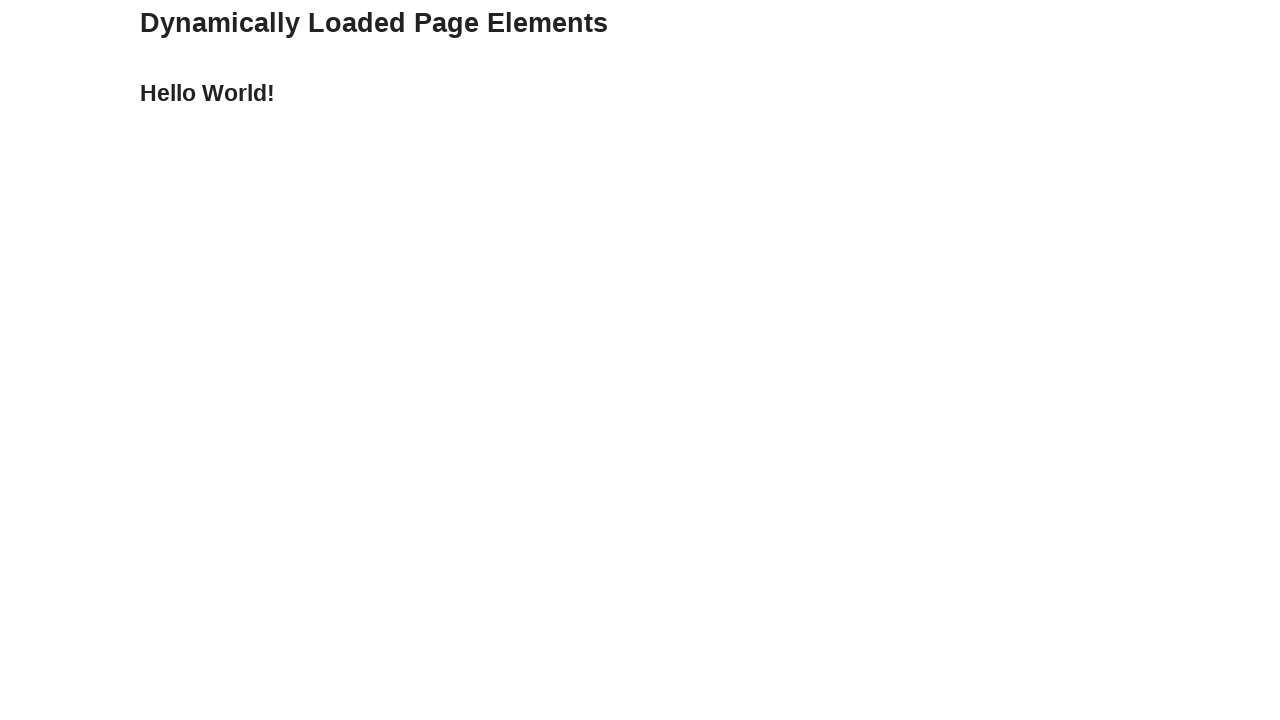

Verified finish element contains 'Hello World!' text
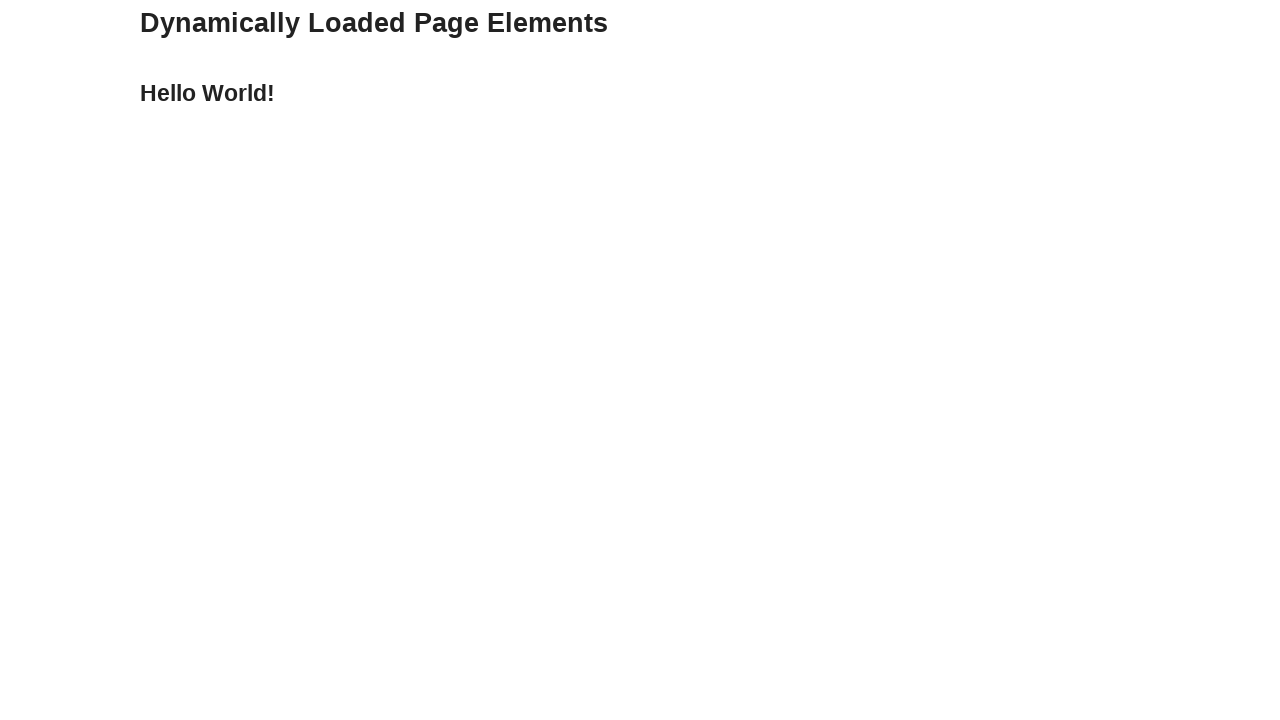

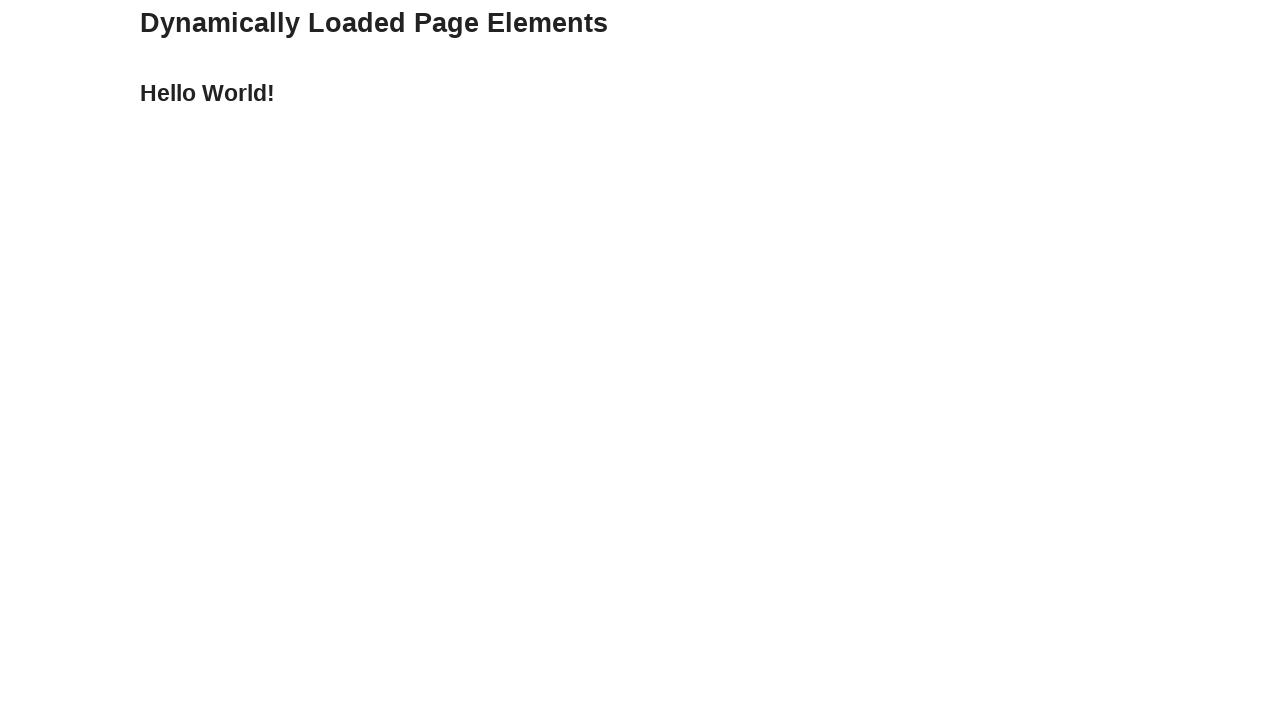